Tests checkbox interactions by checking the first checkbox and unchecking the second checkbox

Starting URL: https://the-internet.herokuapp.com/checkboxes

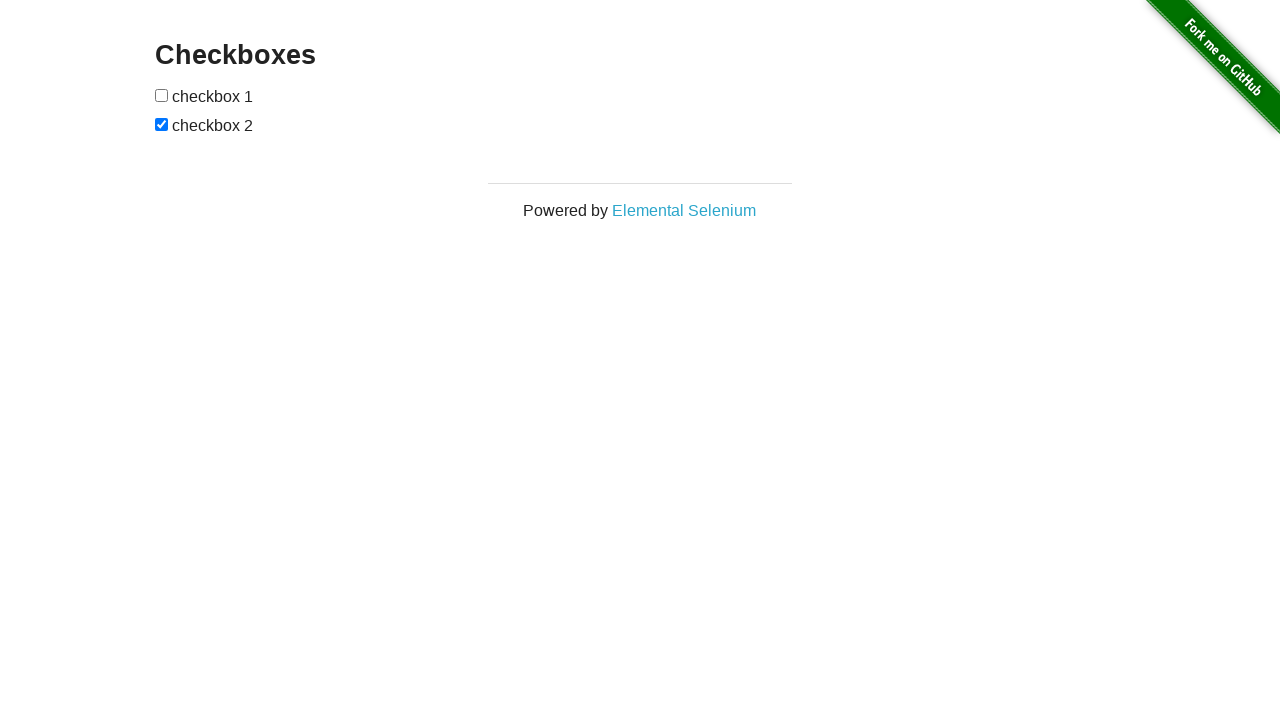

Checked the first checkbox using nth(0) at (162, 95) on internal:role=checkbox >> nth=0
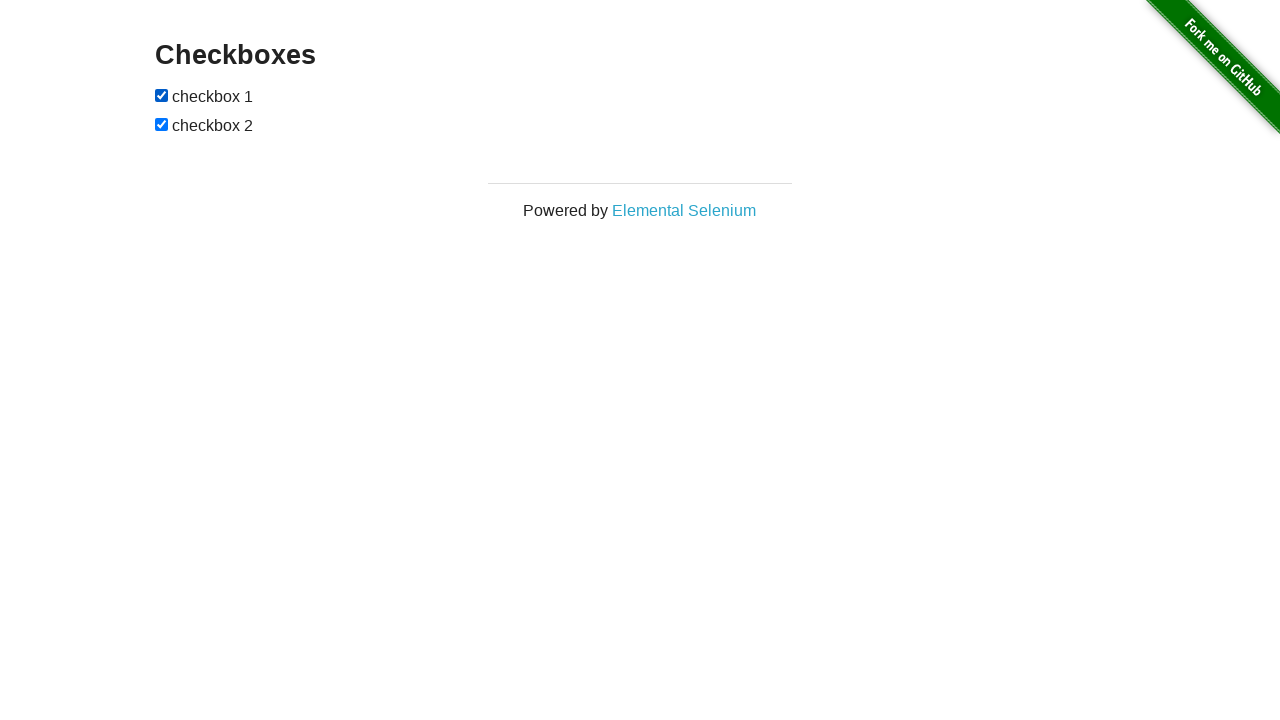

Unchecked the second checkbox using nth(1) at (162, 124) on internal:role=checkbox >> nth=1
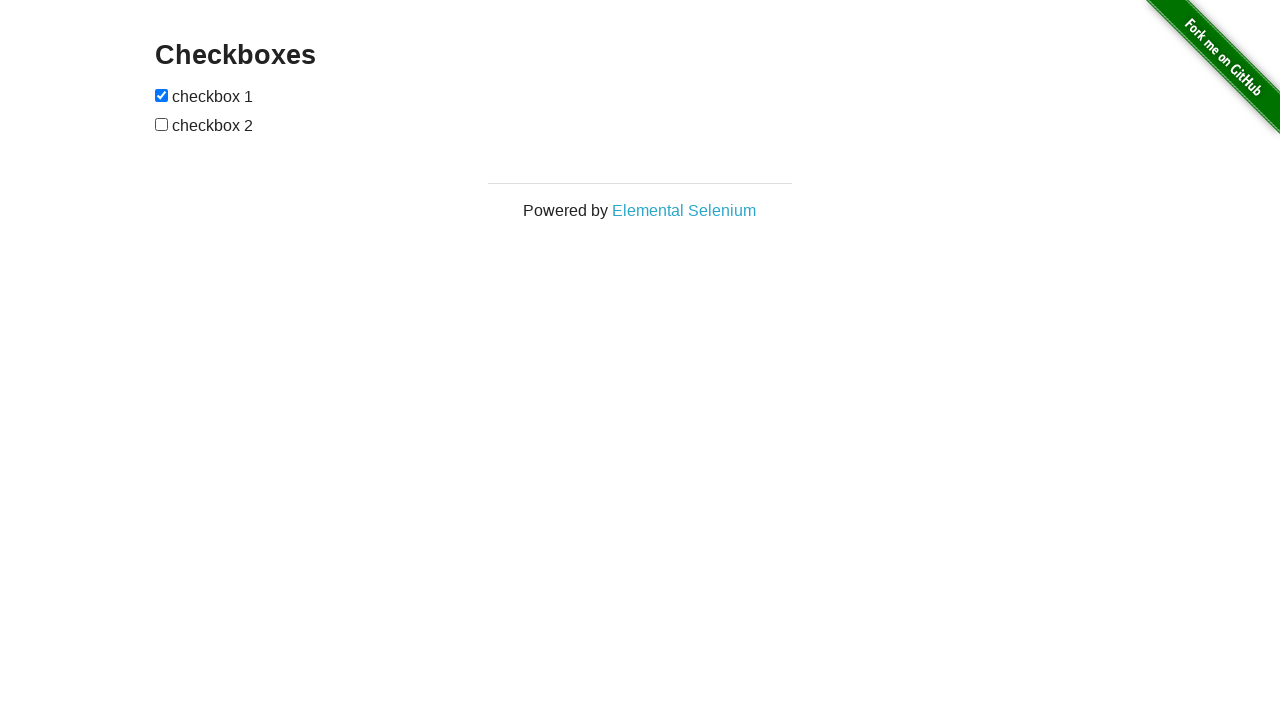

Verified that the first checkbox is checked
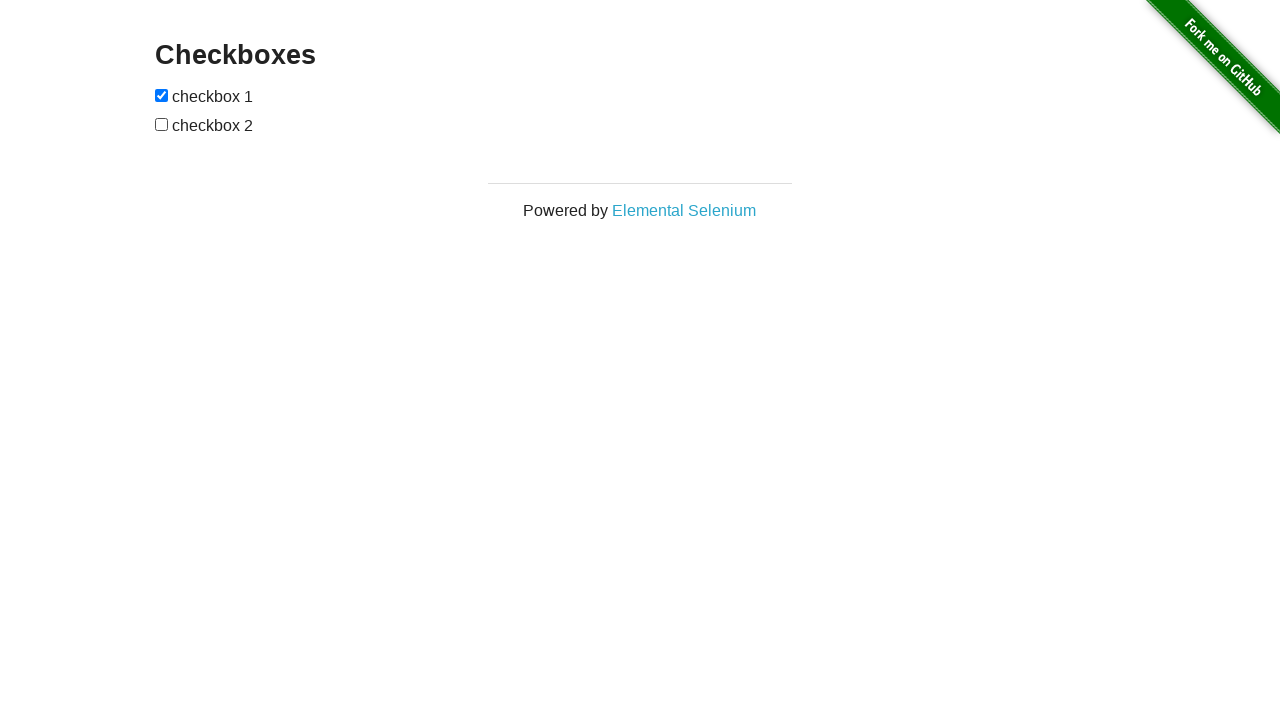

Verified that the last checkbox is unchecked
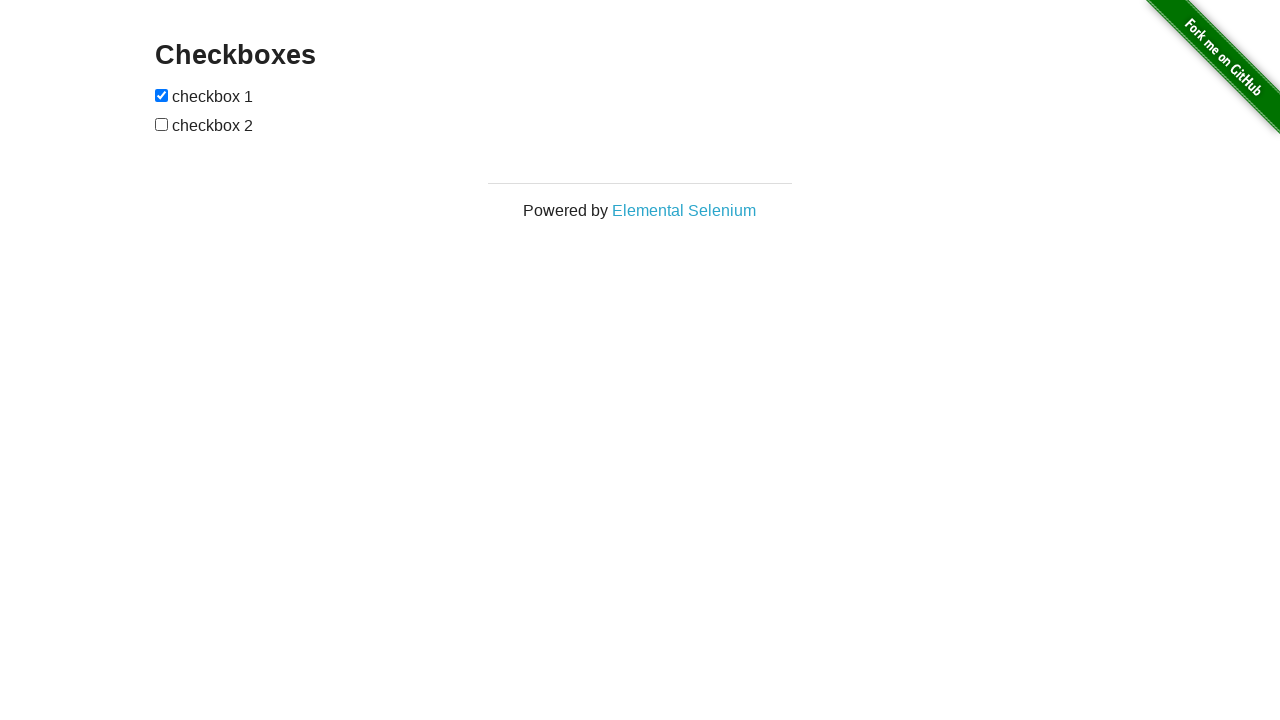

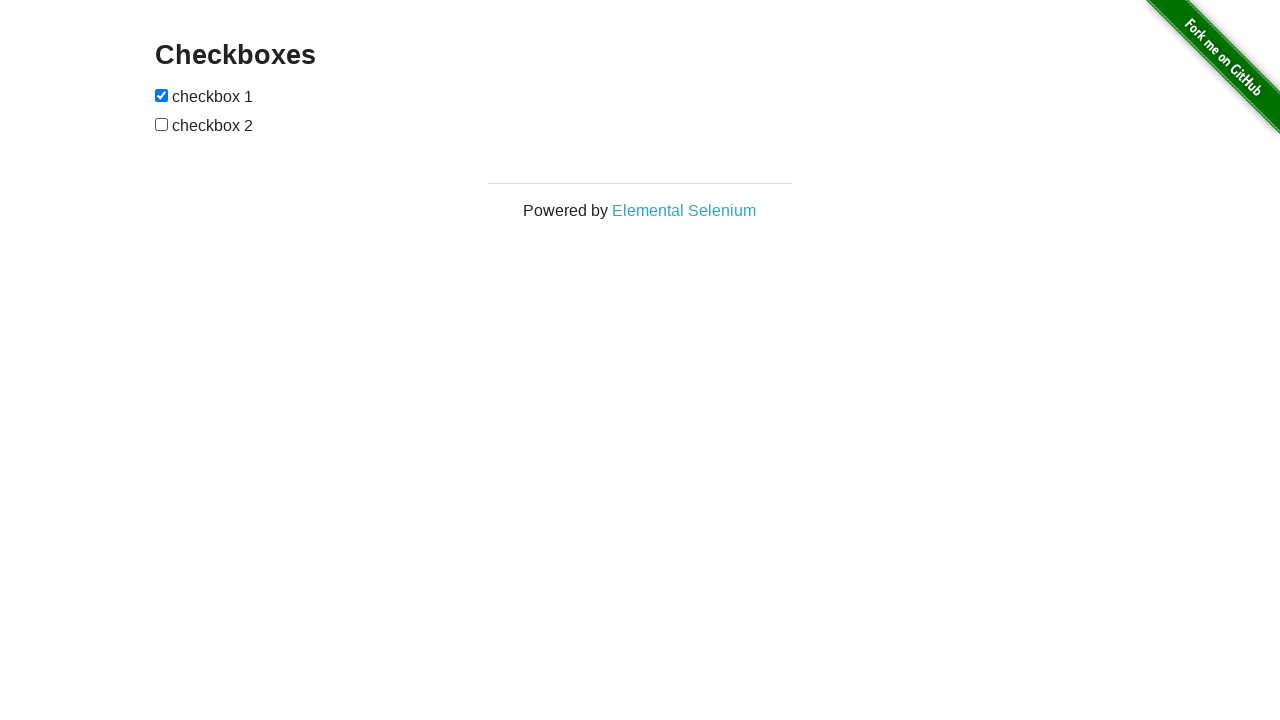